Tests unsuccessful registration with an invalid email format

Starting URL: https://www.sharelane.com/cgi-bin/register.py?page=1&zip_code=21333

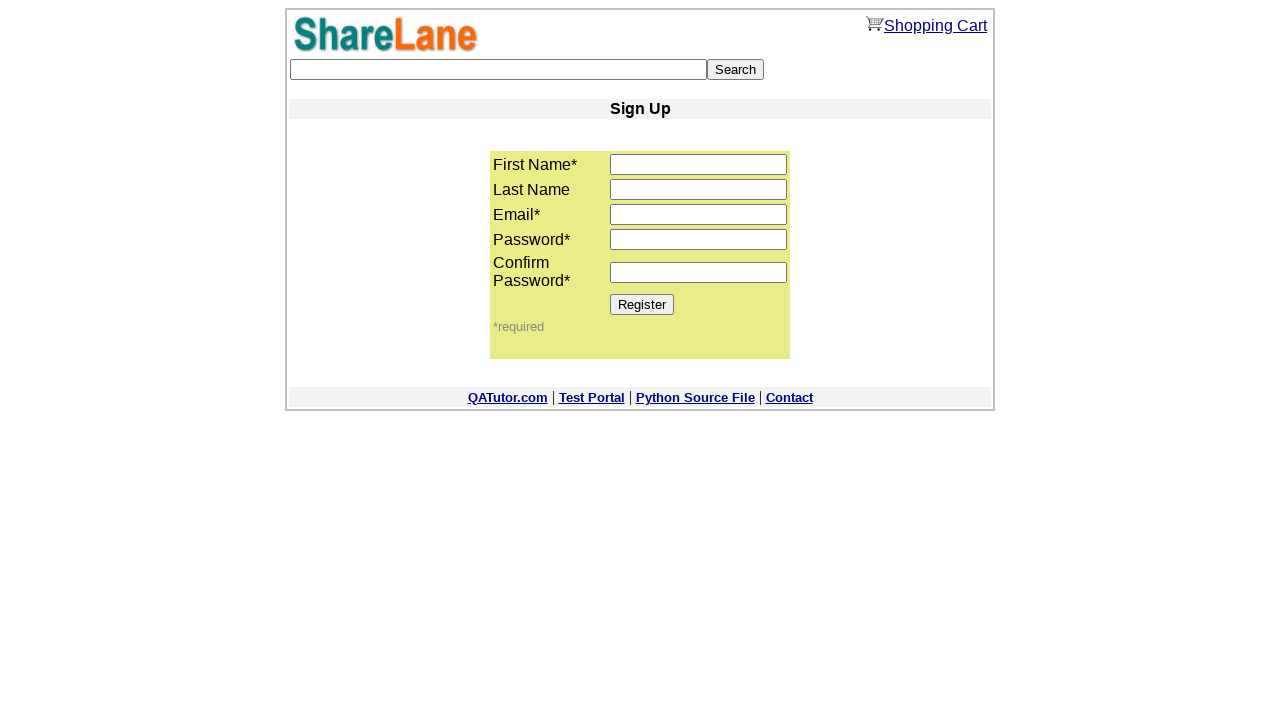

Filled first name field with 'Jane' on input[name='first_name']
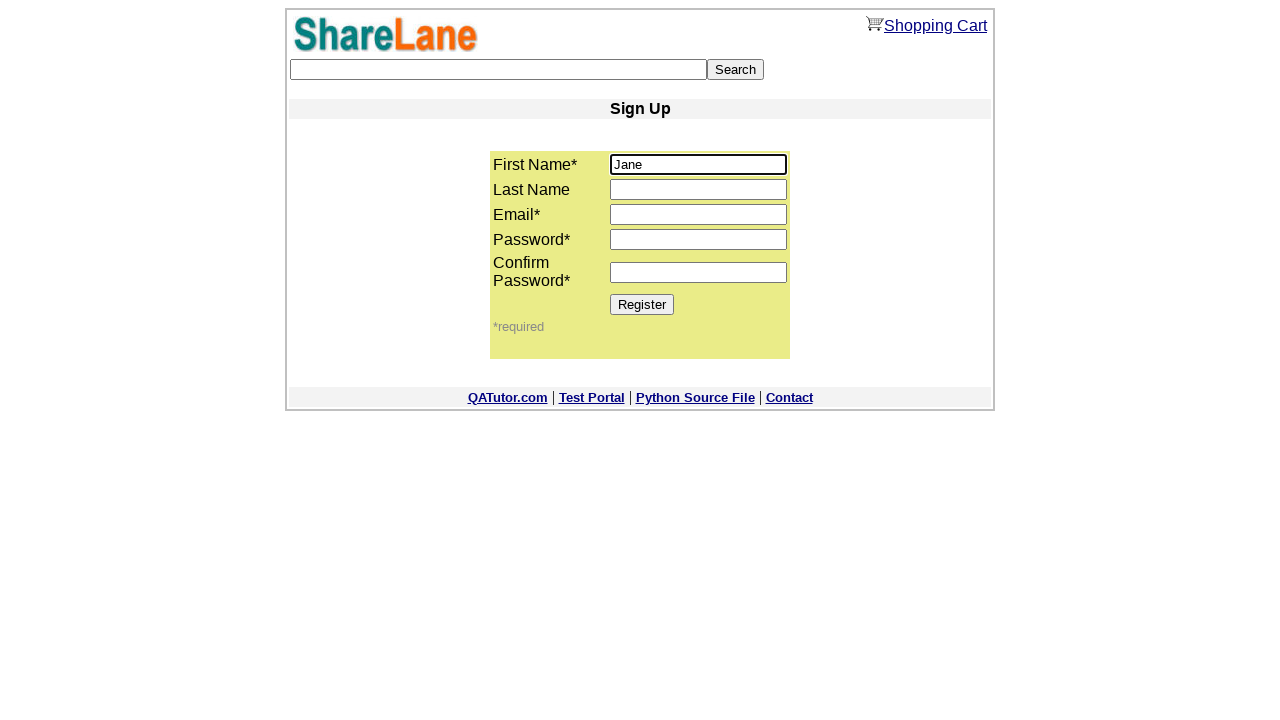

Filled last name field with 'Doe' on input[name='last_name']
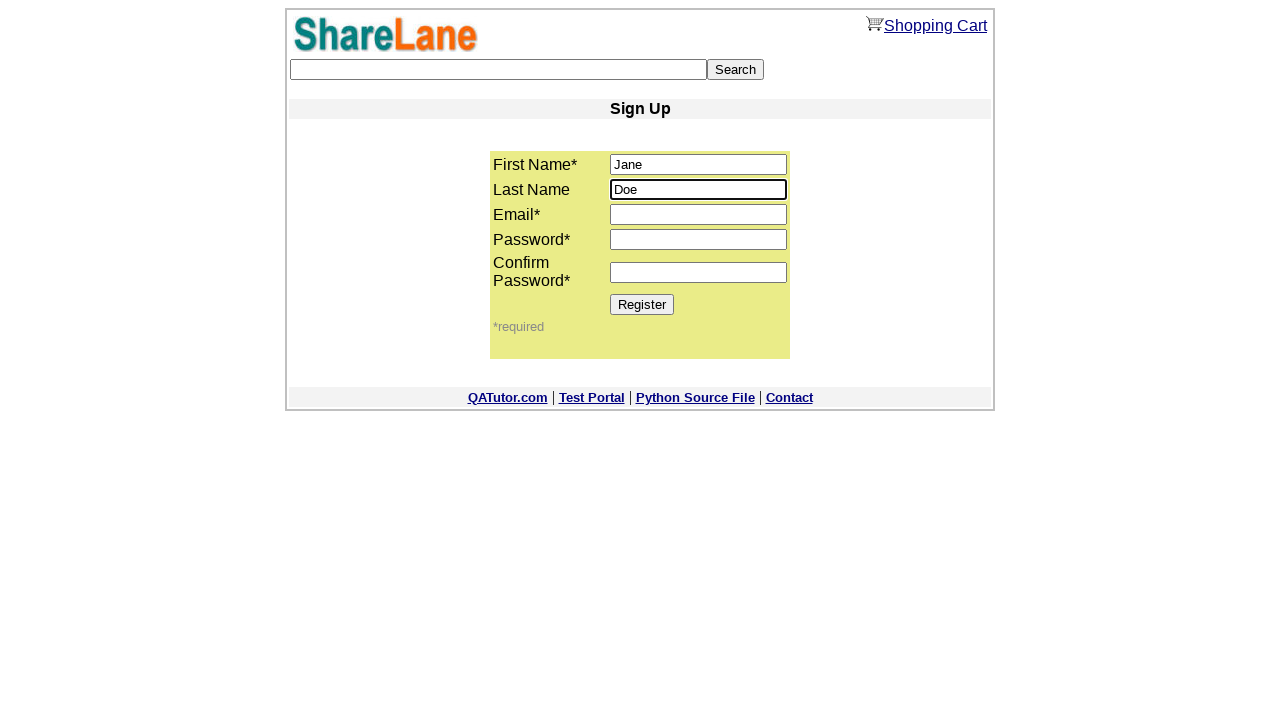

Filled email field with invalid format 'invalidemail.com' (missing @ symbol) on input[name='email']
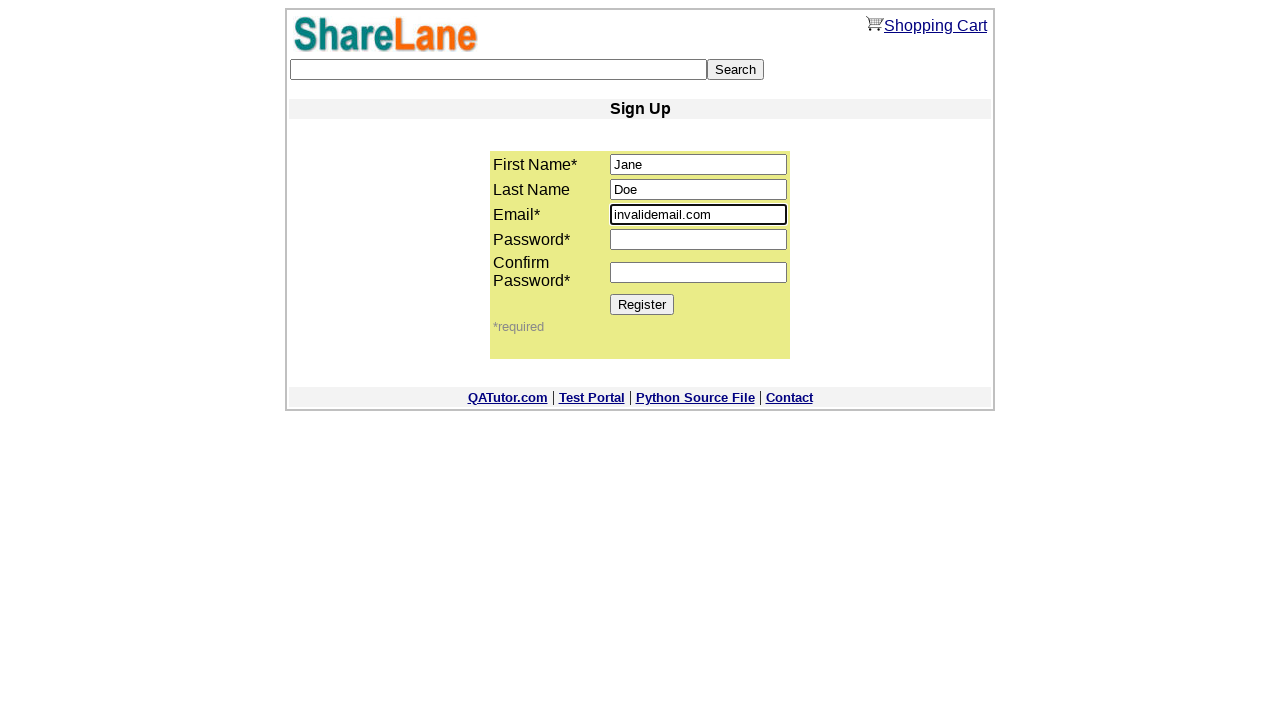

Filled password field with 'Pass456789' on input[name='password1']
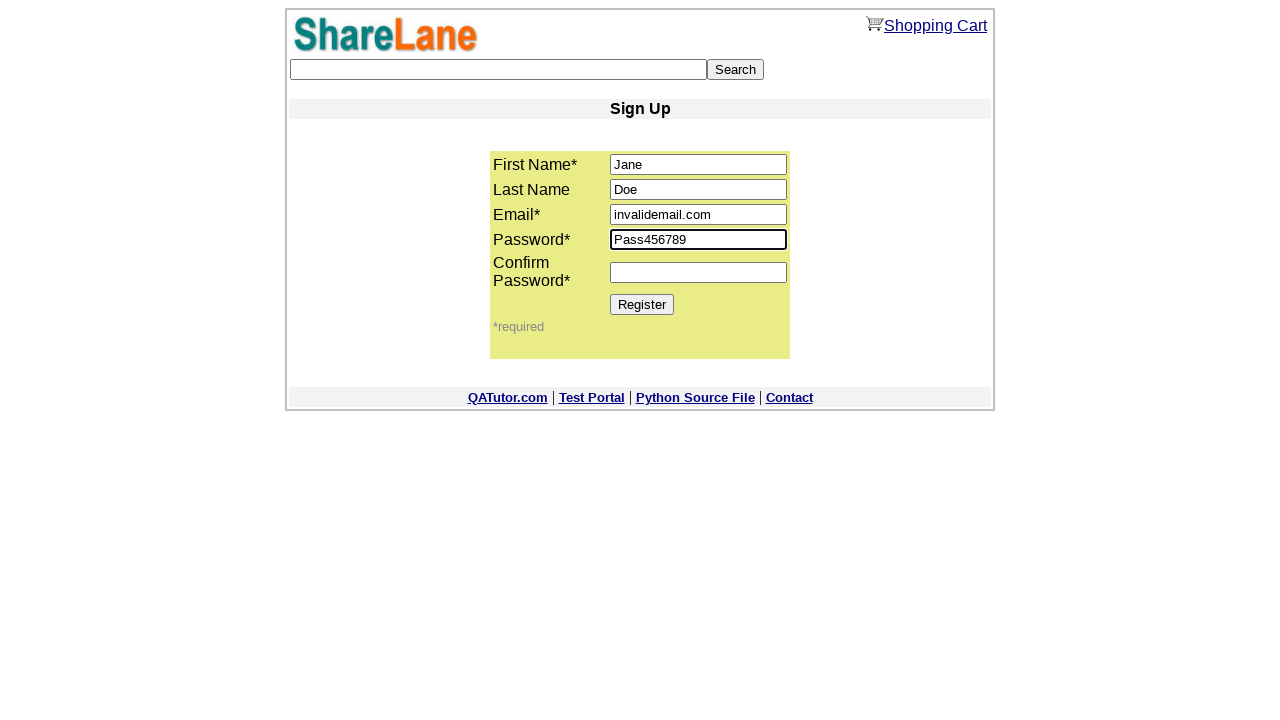

Filled password confirmation field with 'Pass456789' on input[name='password2']
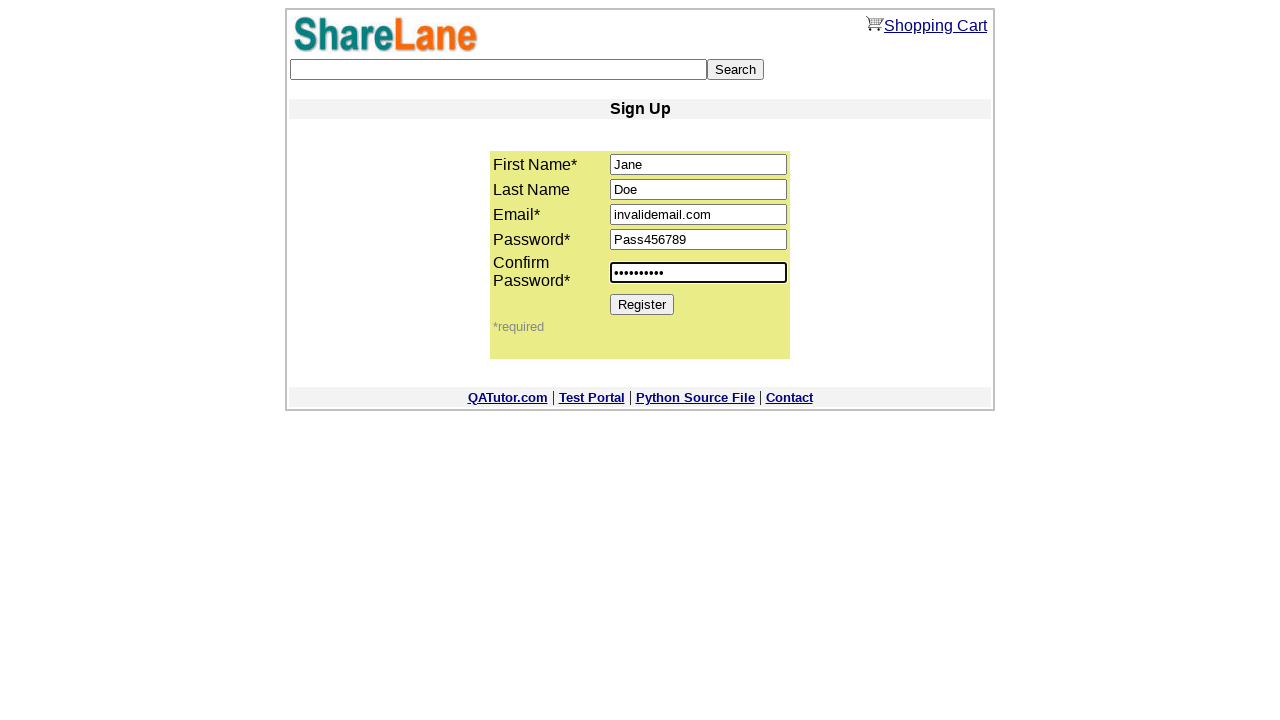

Clicked Register button to attempt sign up at (642, 304) on input[value='Register']
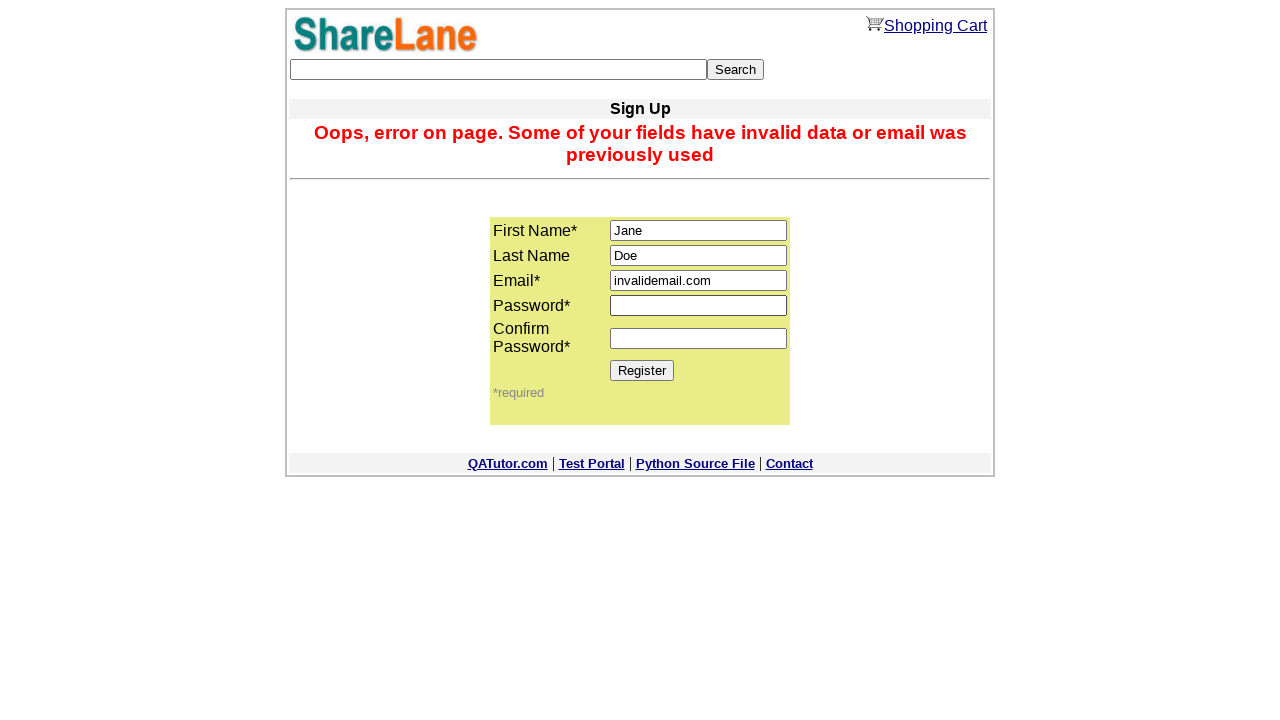

Error message appeared, confirming unsuccessful registration due to invalid email format
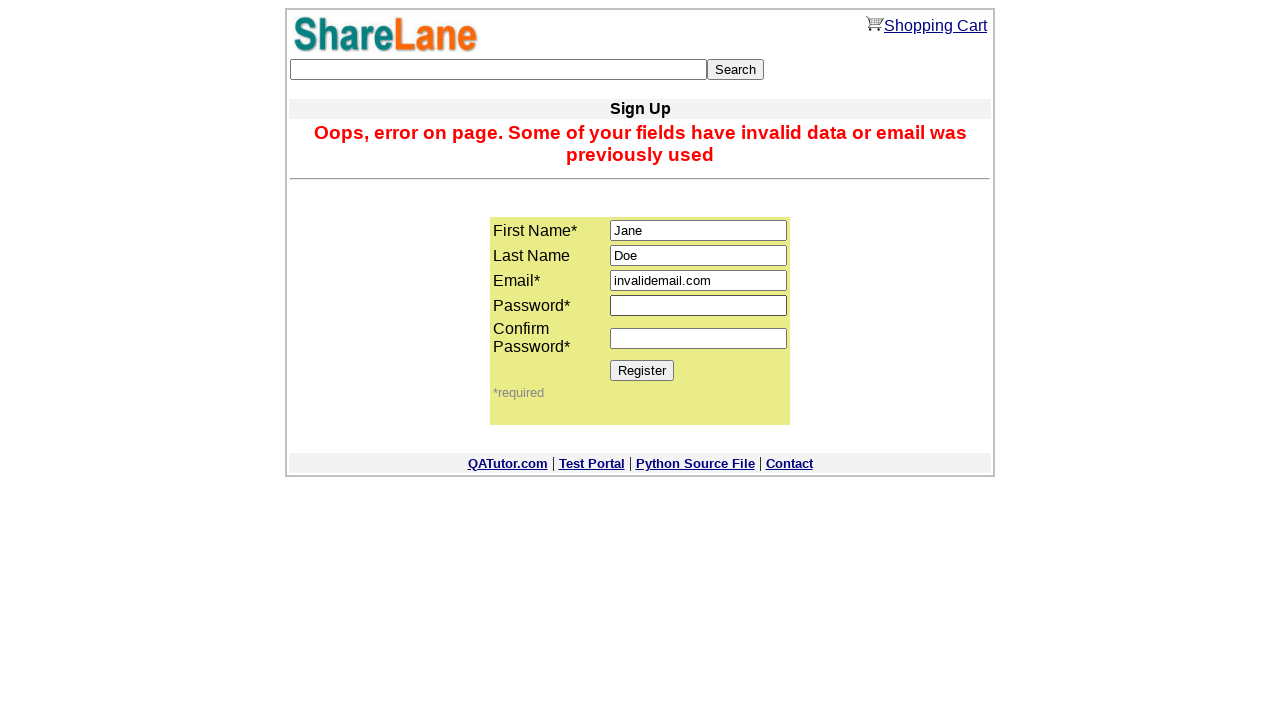

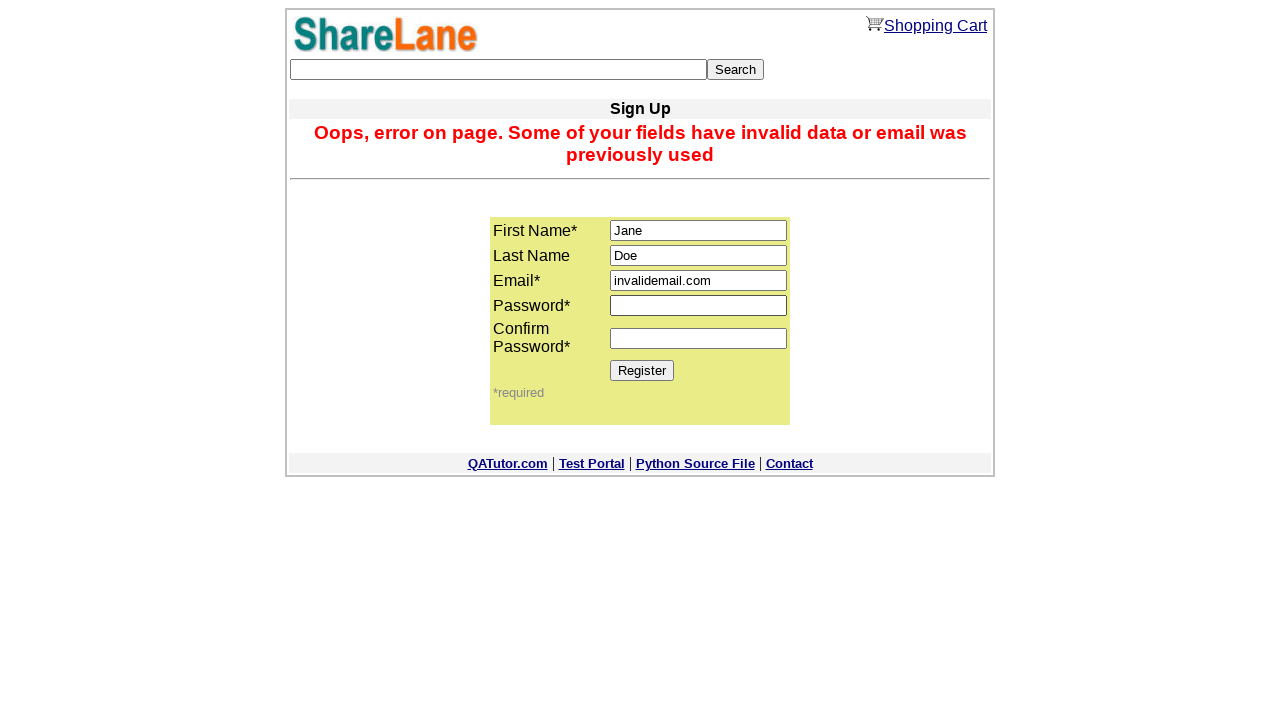